Tests form interaction on the Selenium demo web form by filling a text field and selecting an option from a dropdown

Starting URL: https://www.selenium.dev/selenium/web/web-form.html

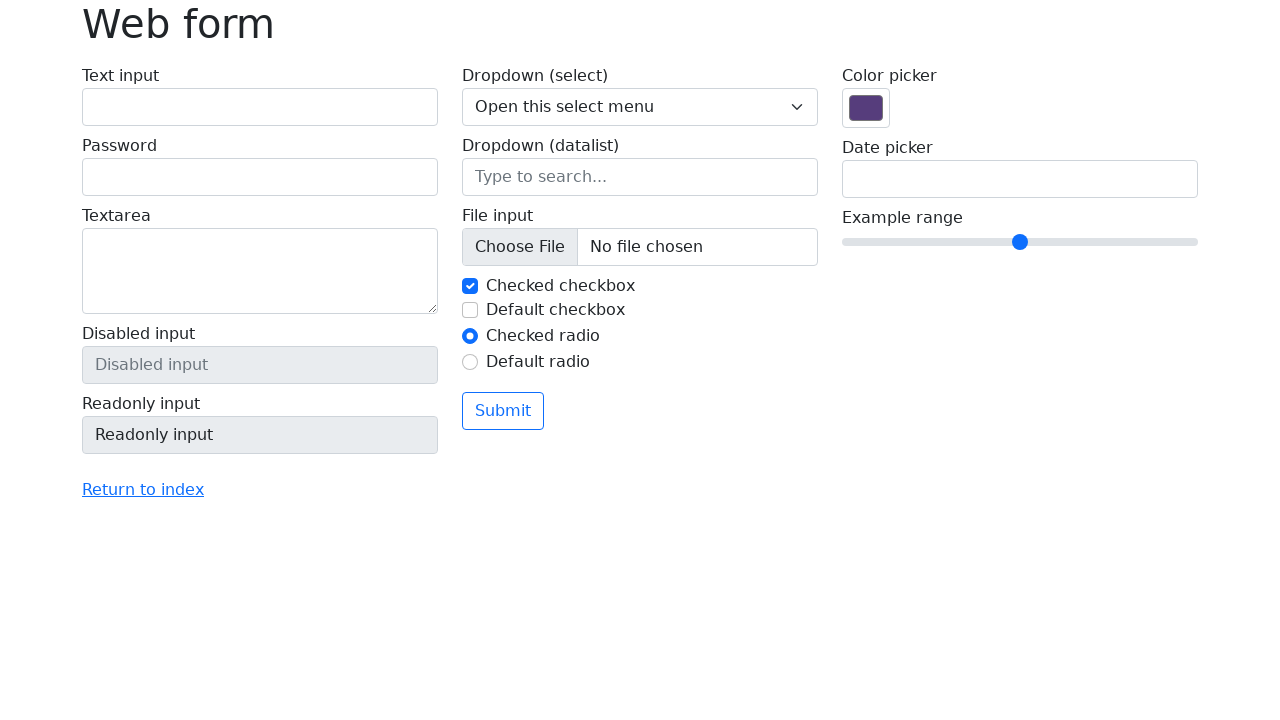

Filled text field with 'Selenium' on input[name='my-text']
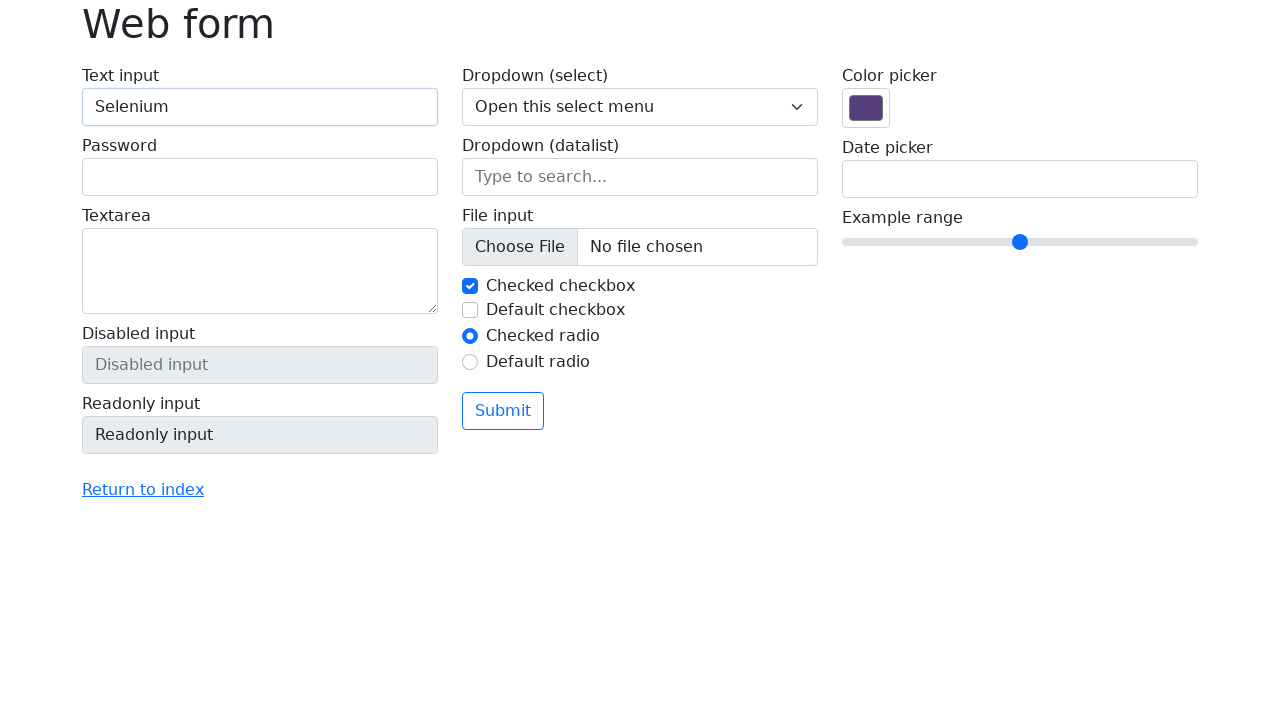

Selected second option from dropdown on select[name='my-select']
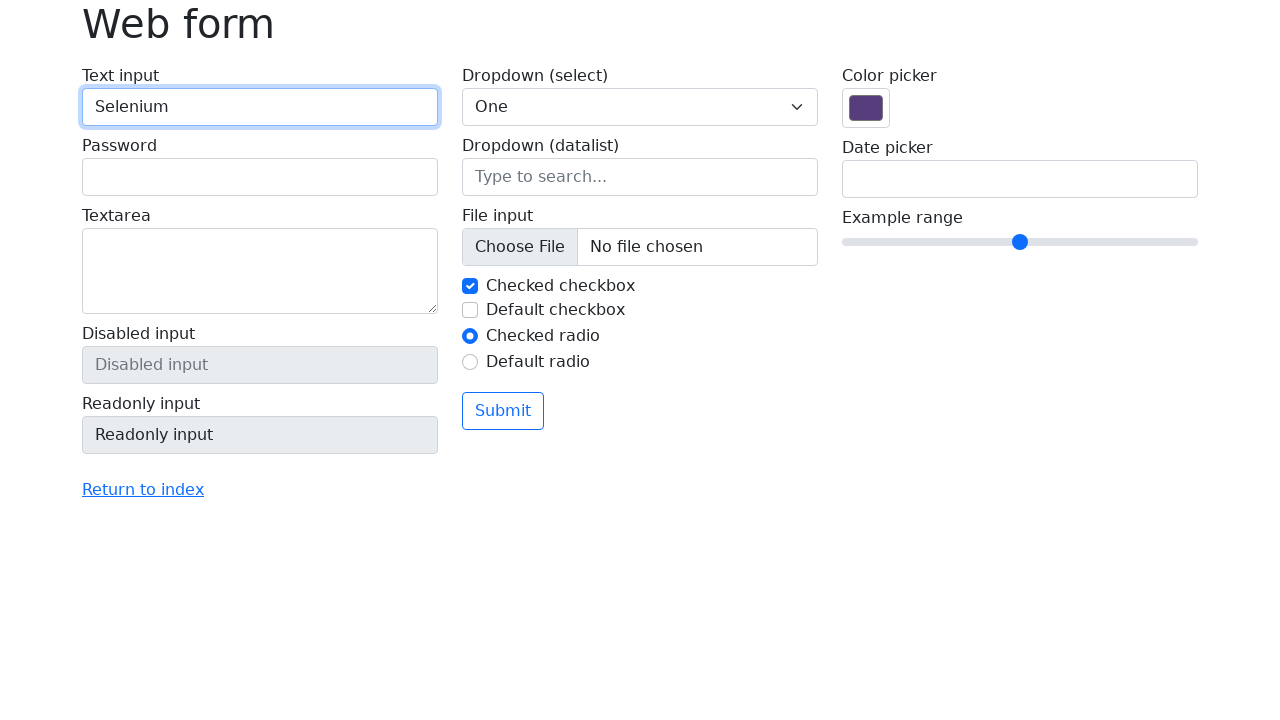

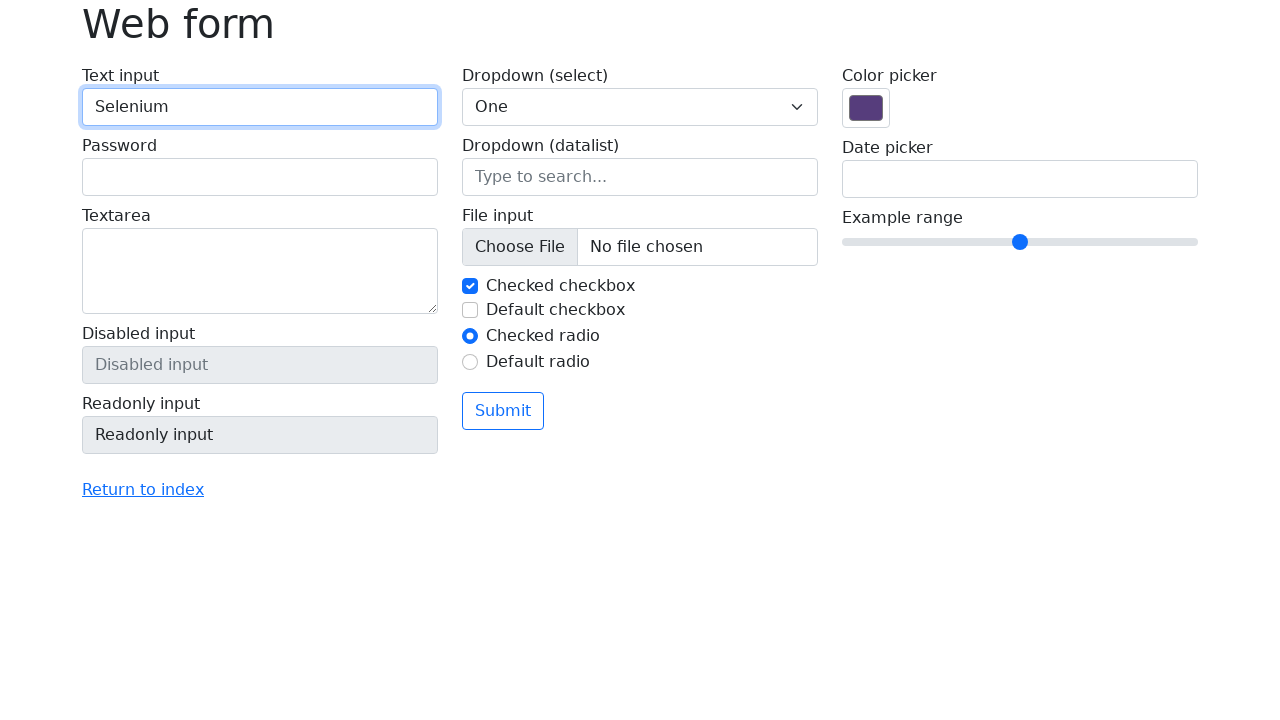